Tests adding a second todo item to a sample todo application by entering text in the input field and pressing Enter, then verifying the todo was added.

Starting URL: https://lambdatest.github.io/sample-todo-app/

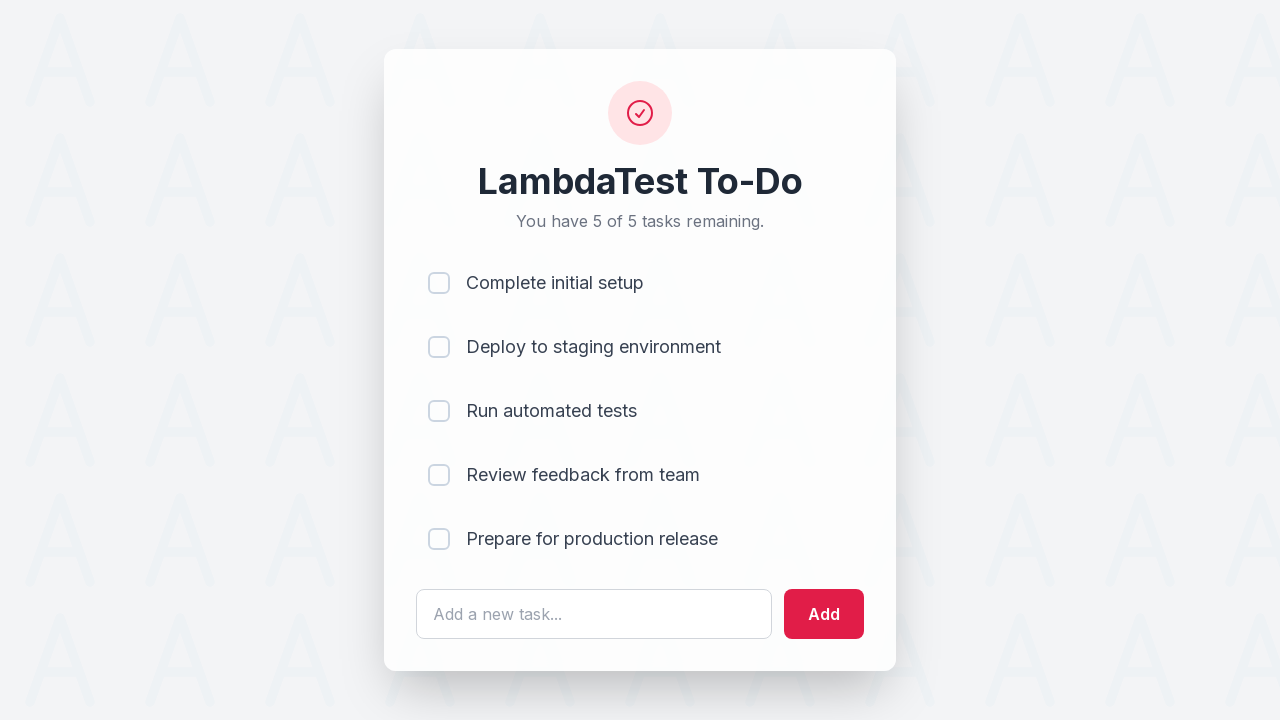

Filled todo input field with 'Learn Selenium' on #sampletodotext
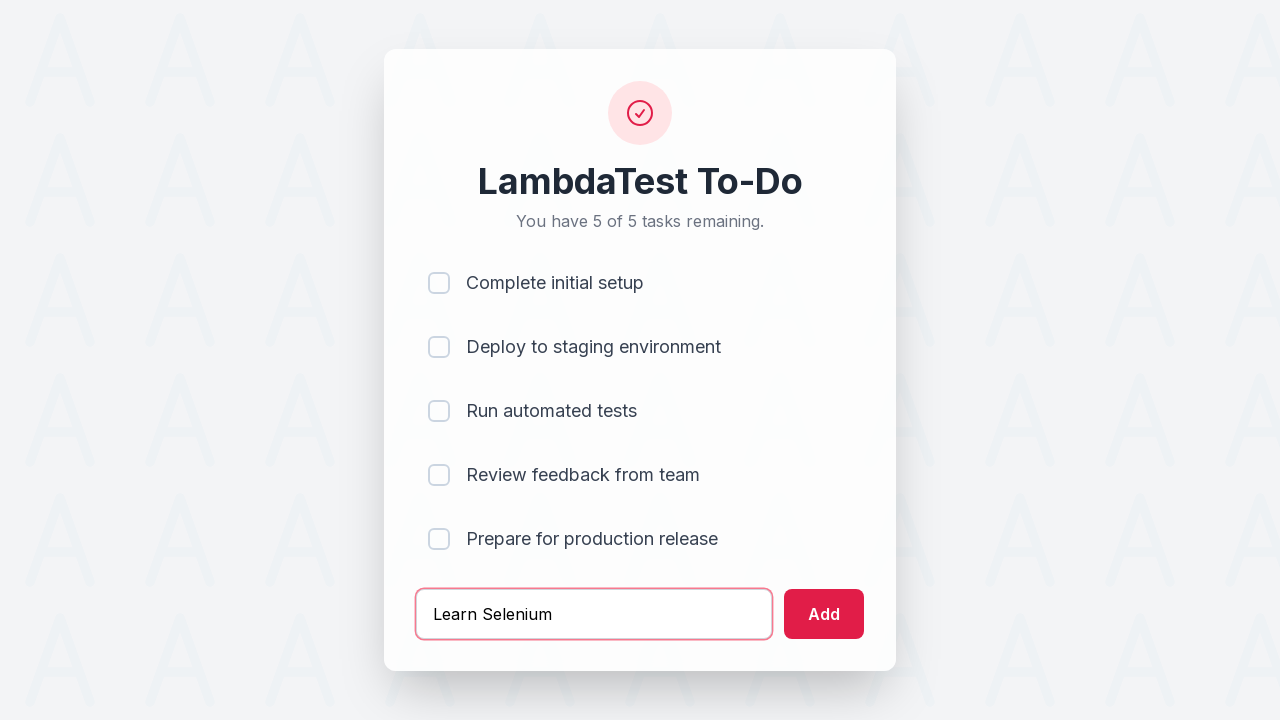

Pressed Enter to submit the todo item on #sampletodotext
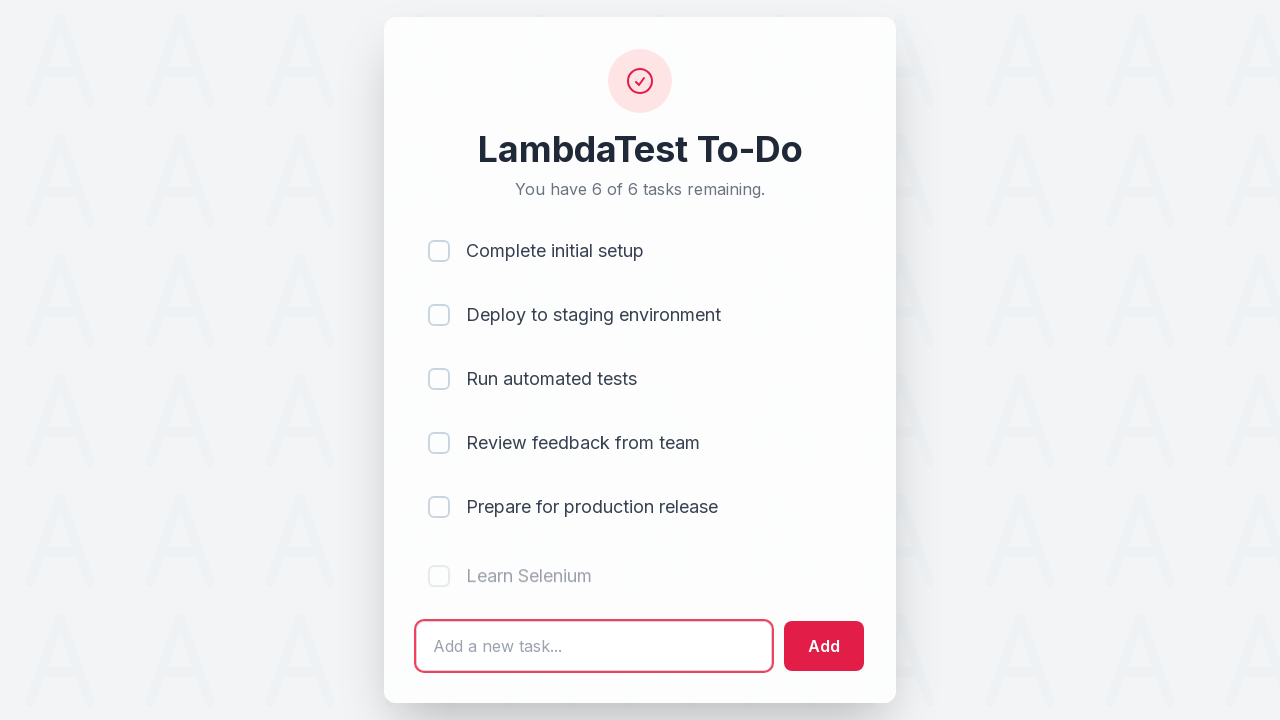

Verified the new todo item appeared in the list
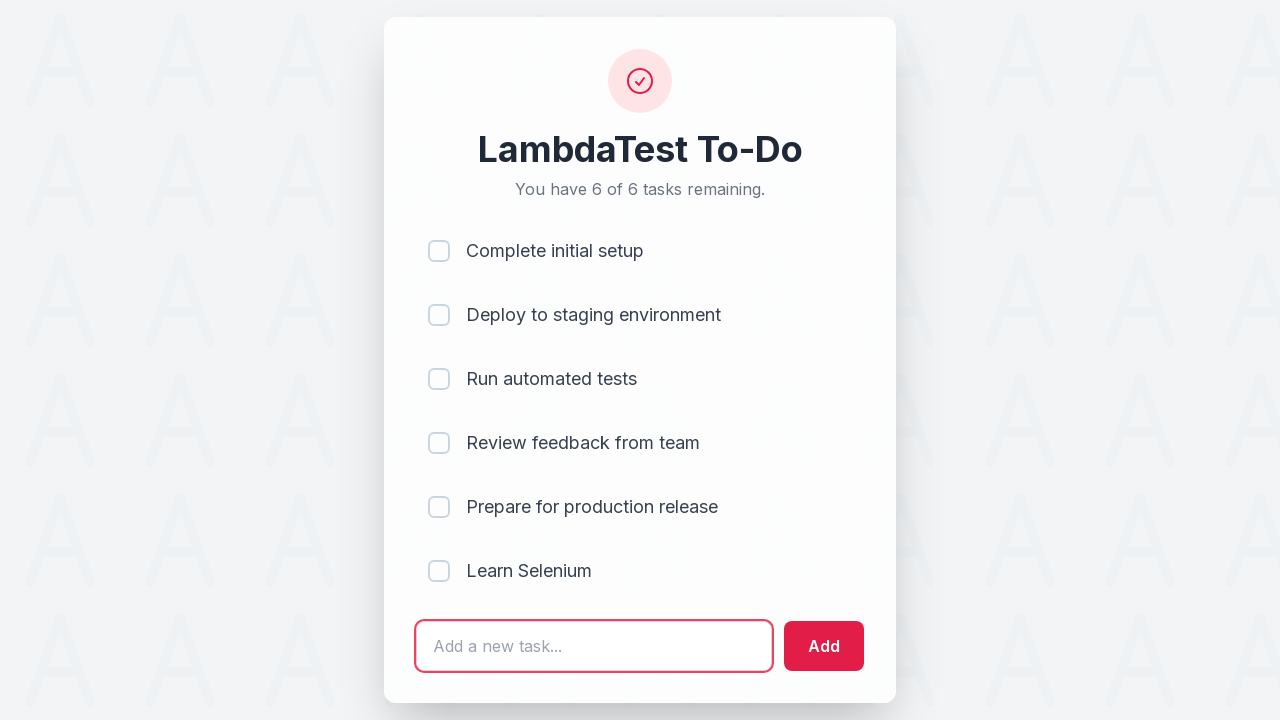

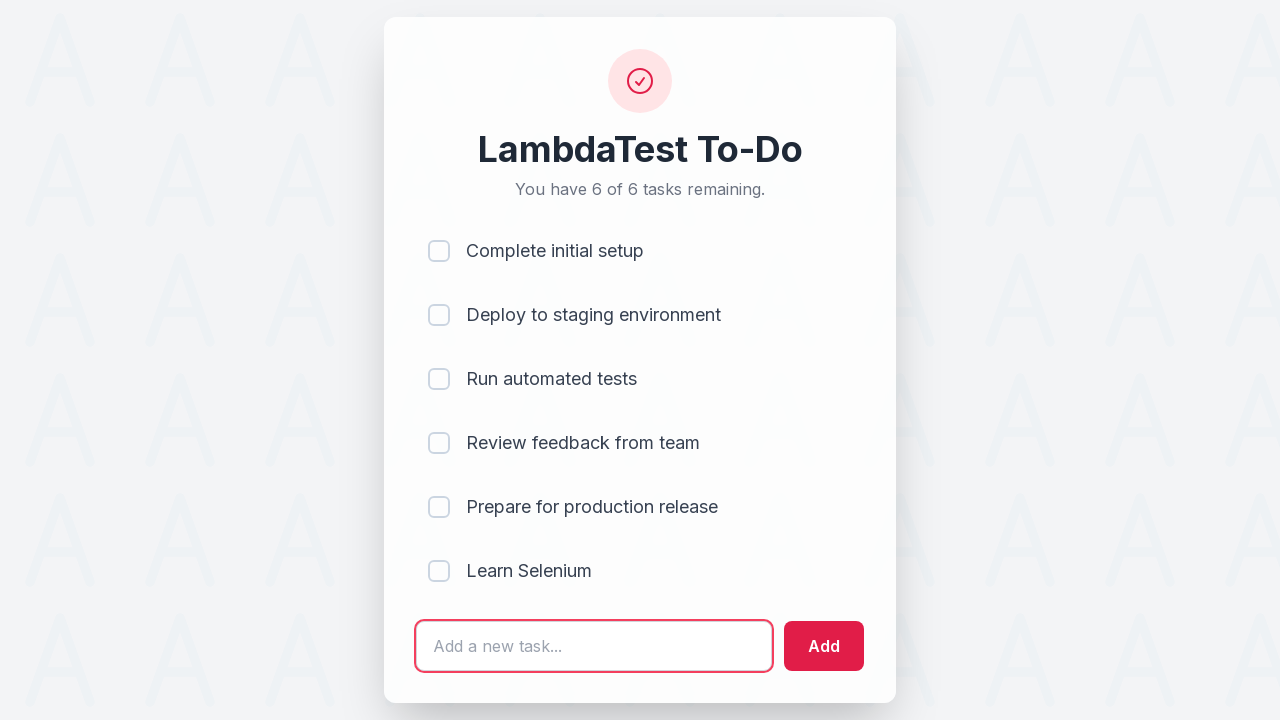